Tests navigation to the Mom & Baby category page by clicking the Mom & Baby link and verifying the URL contains "mom"

Starting URL: https://www.tirabeauty.com/

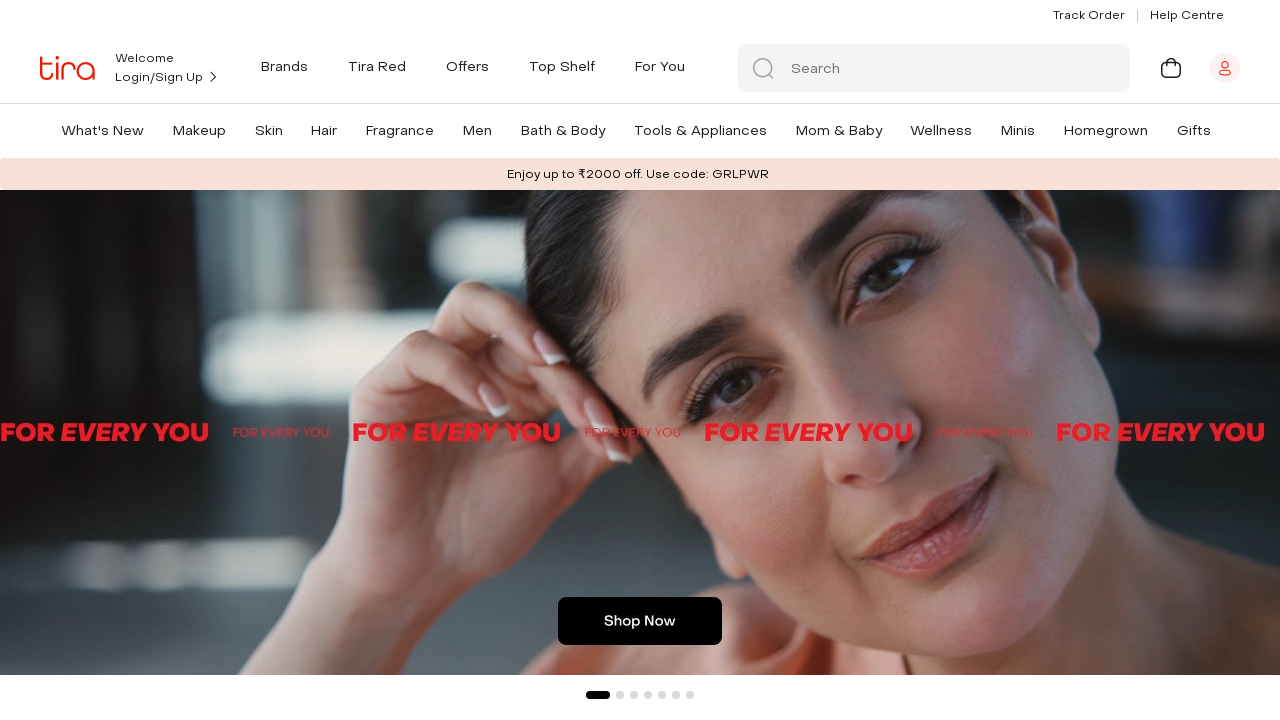

Clicked on Mom & Baby link at (839, 130) on a:text-matches('Mom.*', 'i')
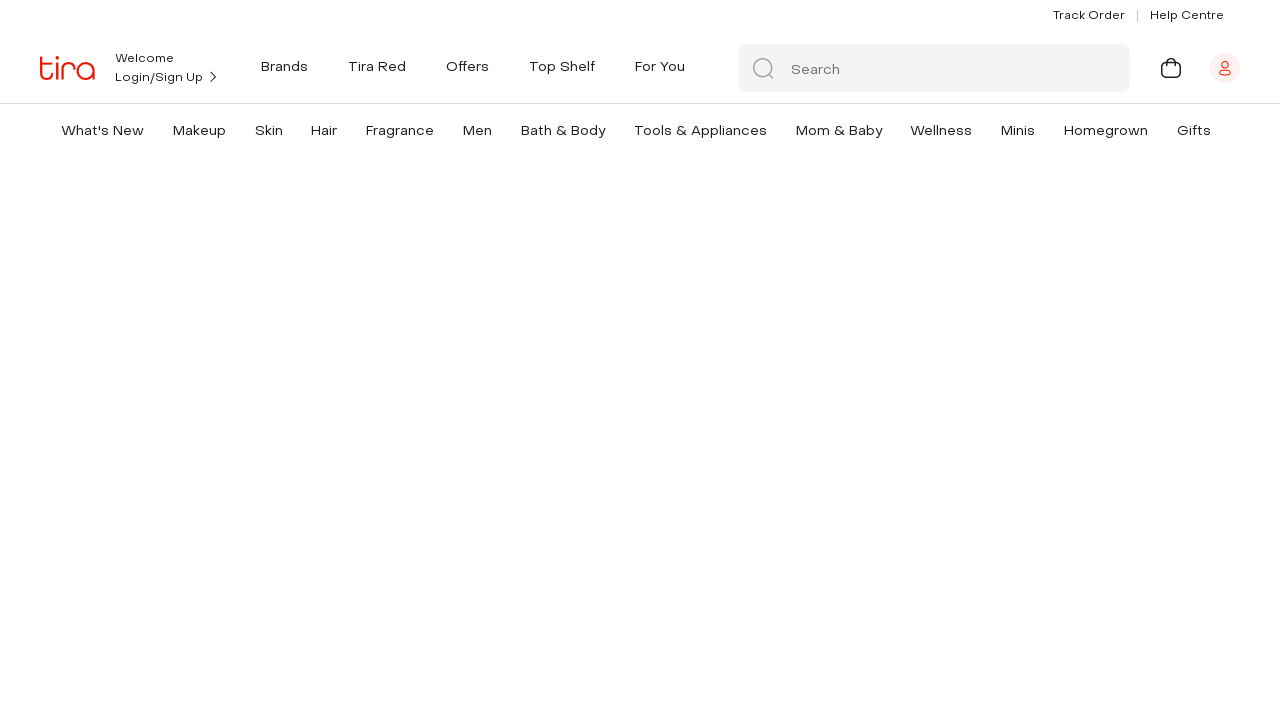

Verified navigation to Mom & Baby category page - URL contains 'mom'
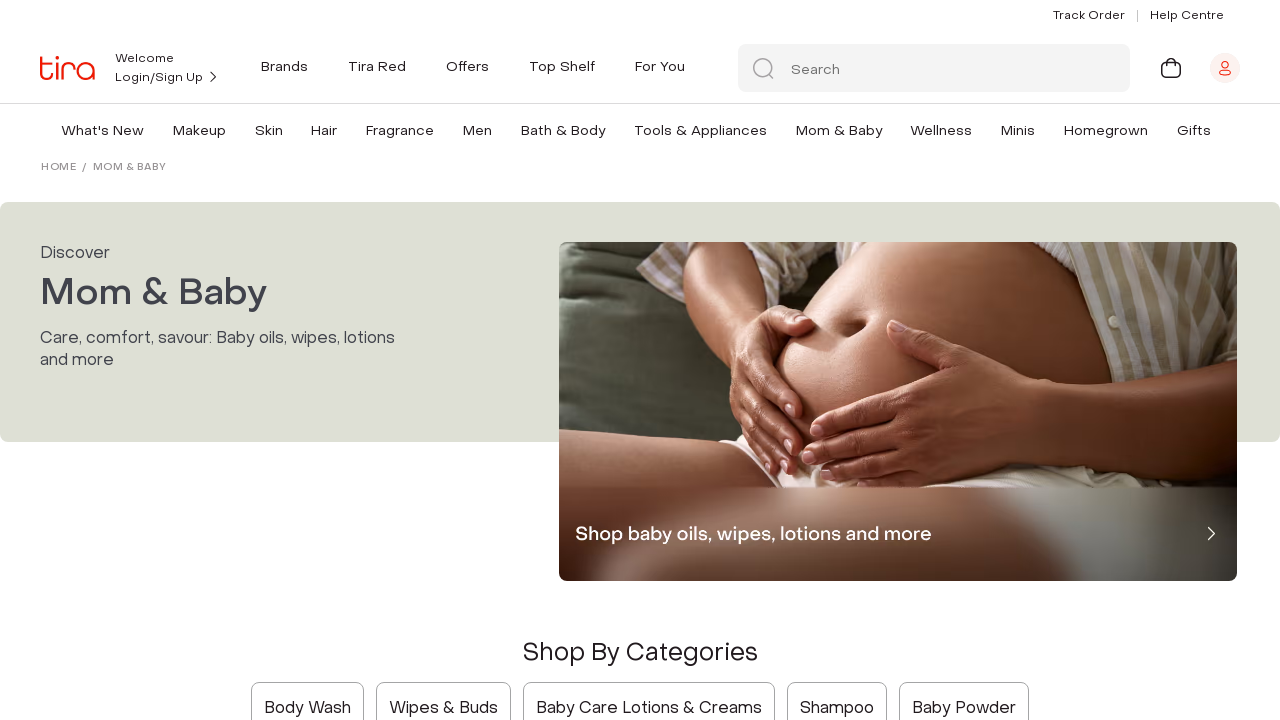

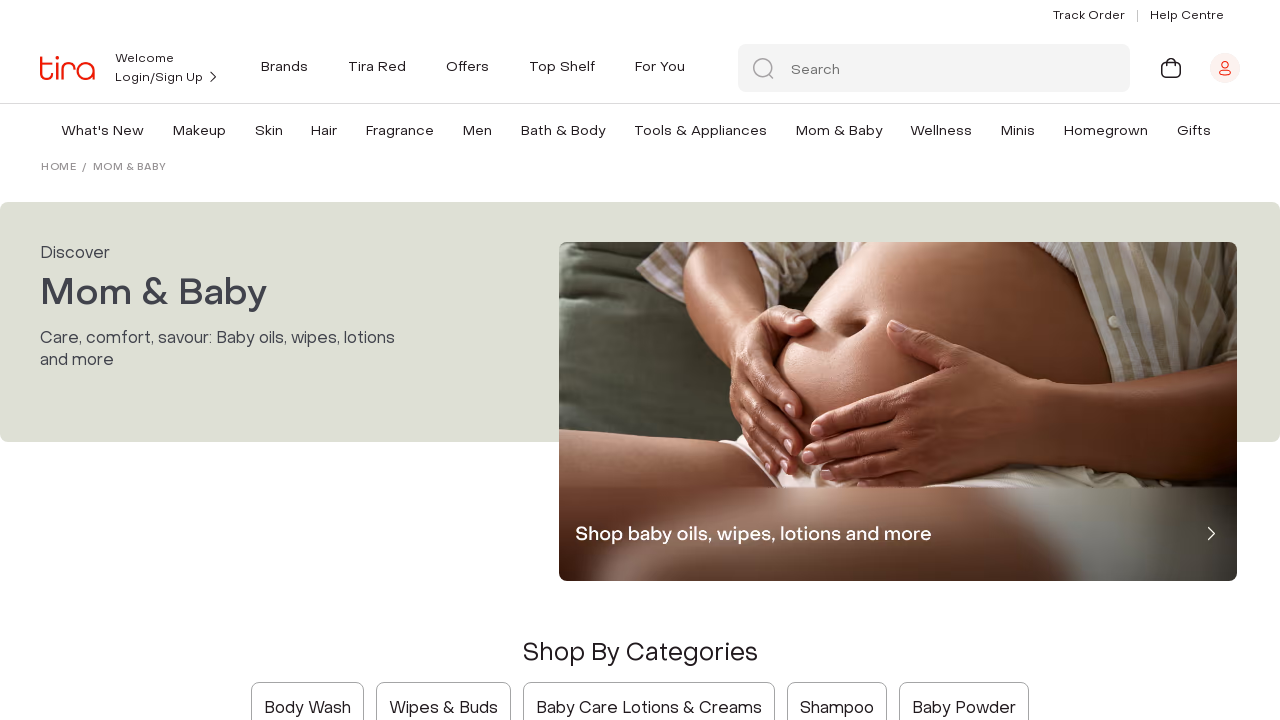